Tests that the counter displays the current number of todo items

Starting URL: https://demo.playwright.dev/todomvc

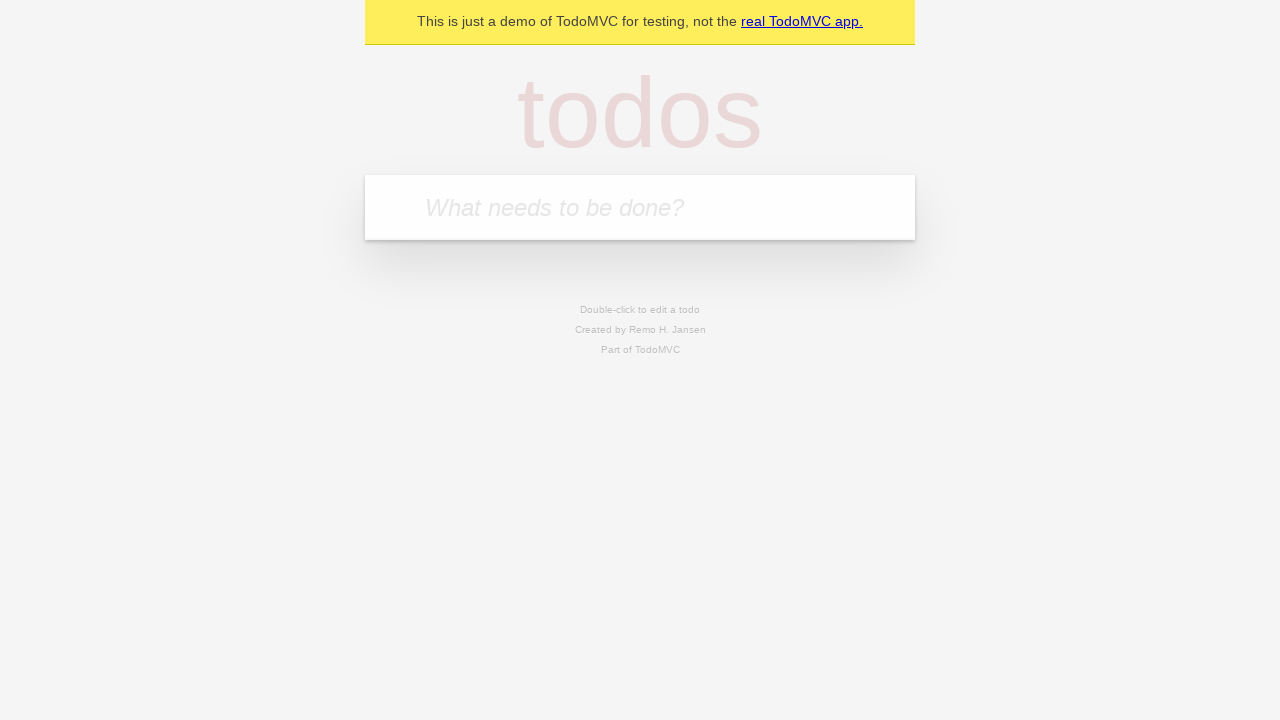

Filled todo input with 'buy some cheese' on internal:attr=[placeholder="What needs to be done?"i]
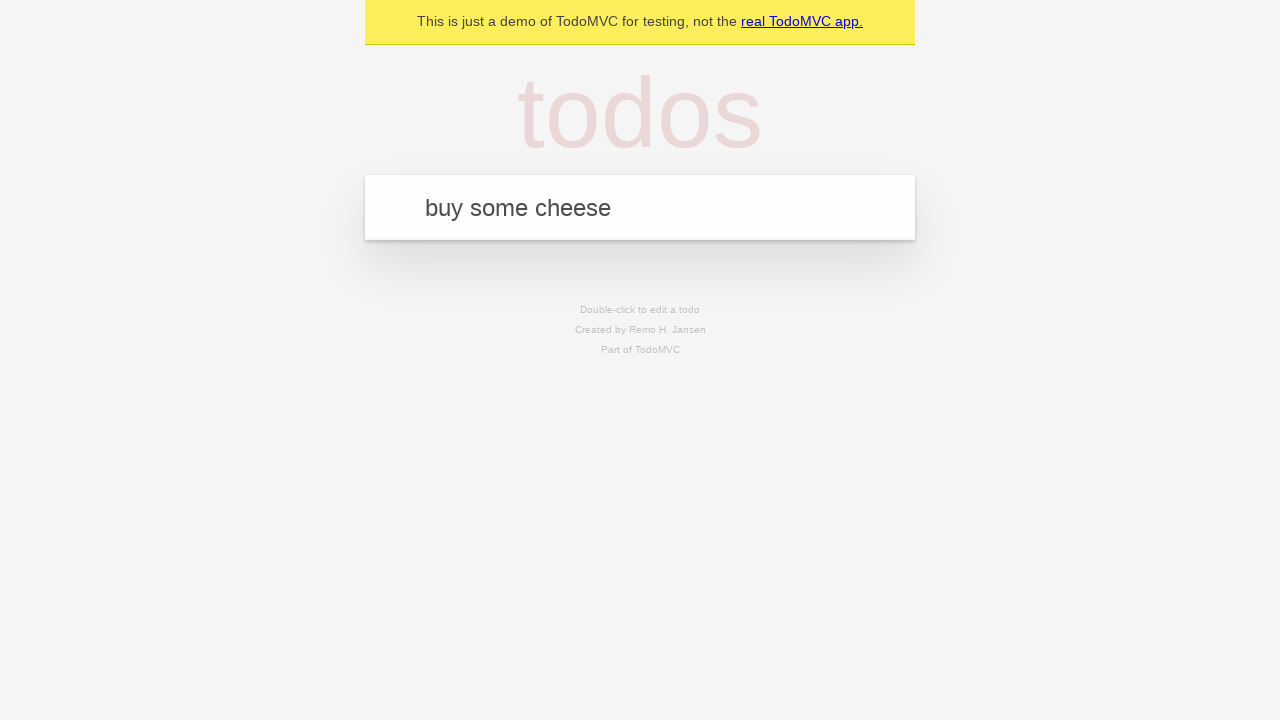

Pressed Enter to add first todo item on internal:attr=[placeholder="What needs to be done?"i]
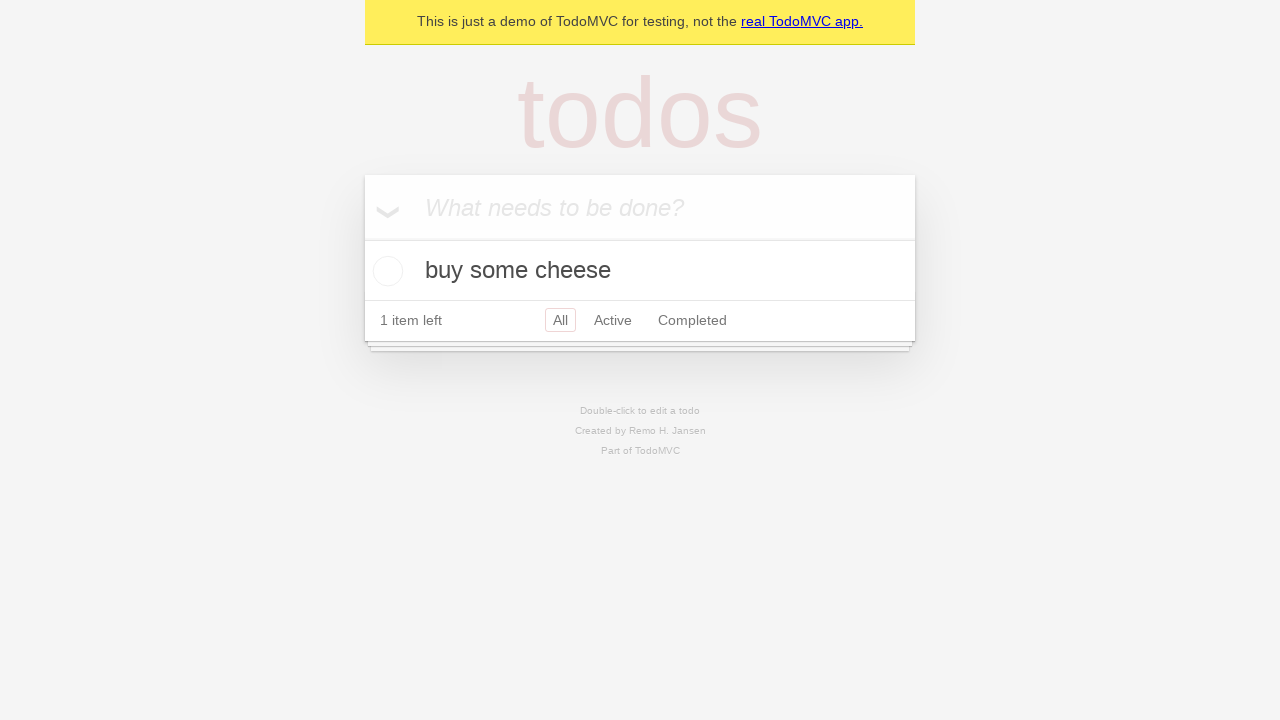

Verified todo counter element is visible after adding first item
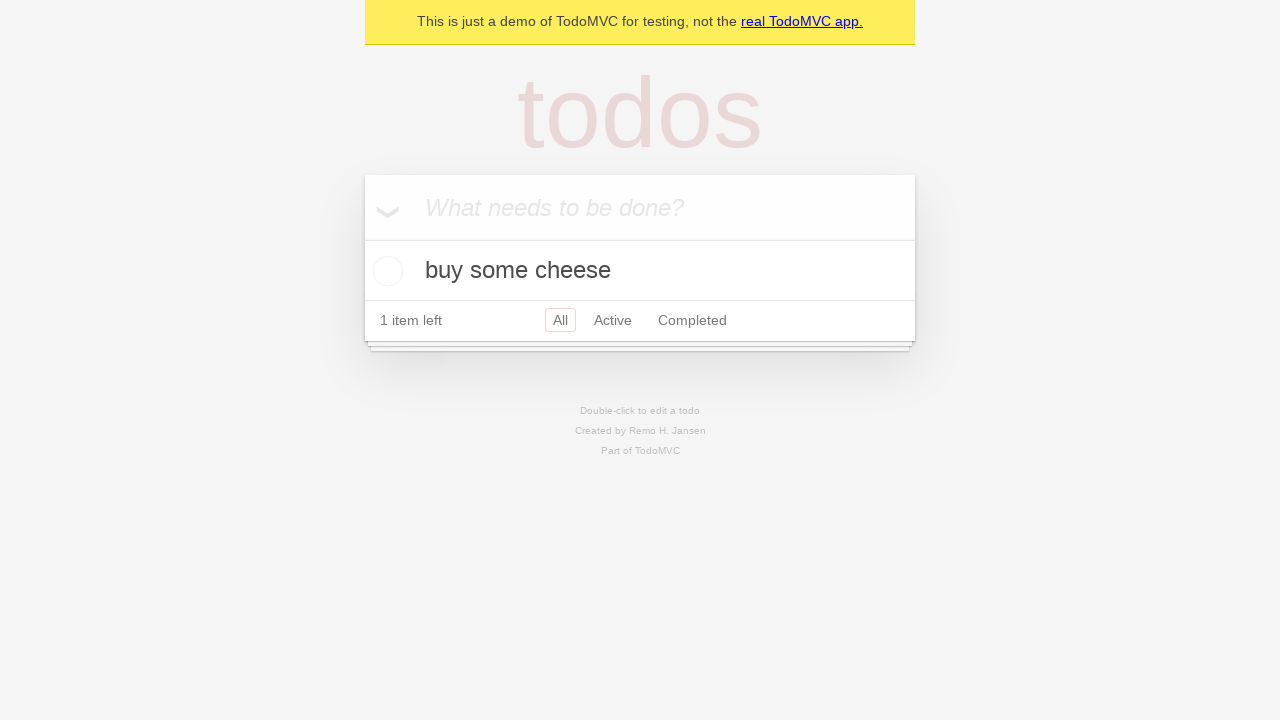

Filled todo input with 'feed the cat' on internal:attr=[placeholder="What needs to be done?"i]
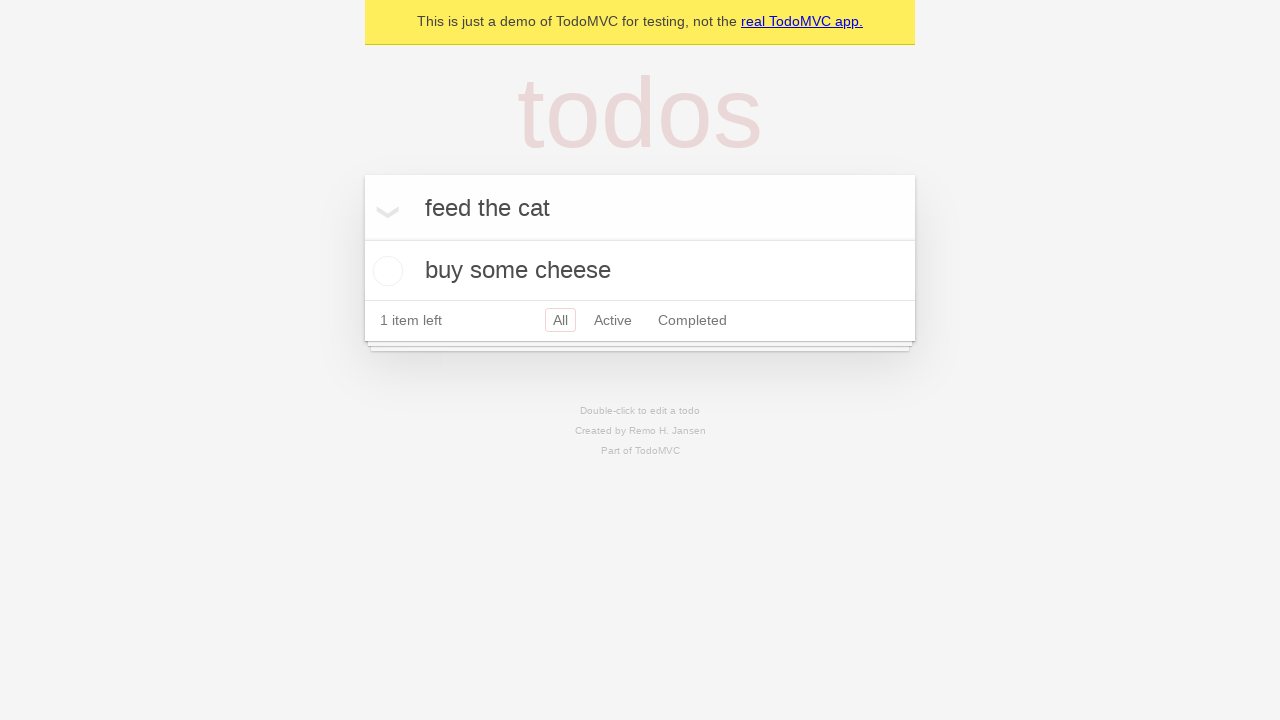

Pressed Enter to add second todo item on internal:attr=[placeholder="What needs to be done?"i]
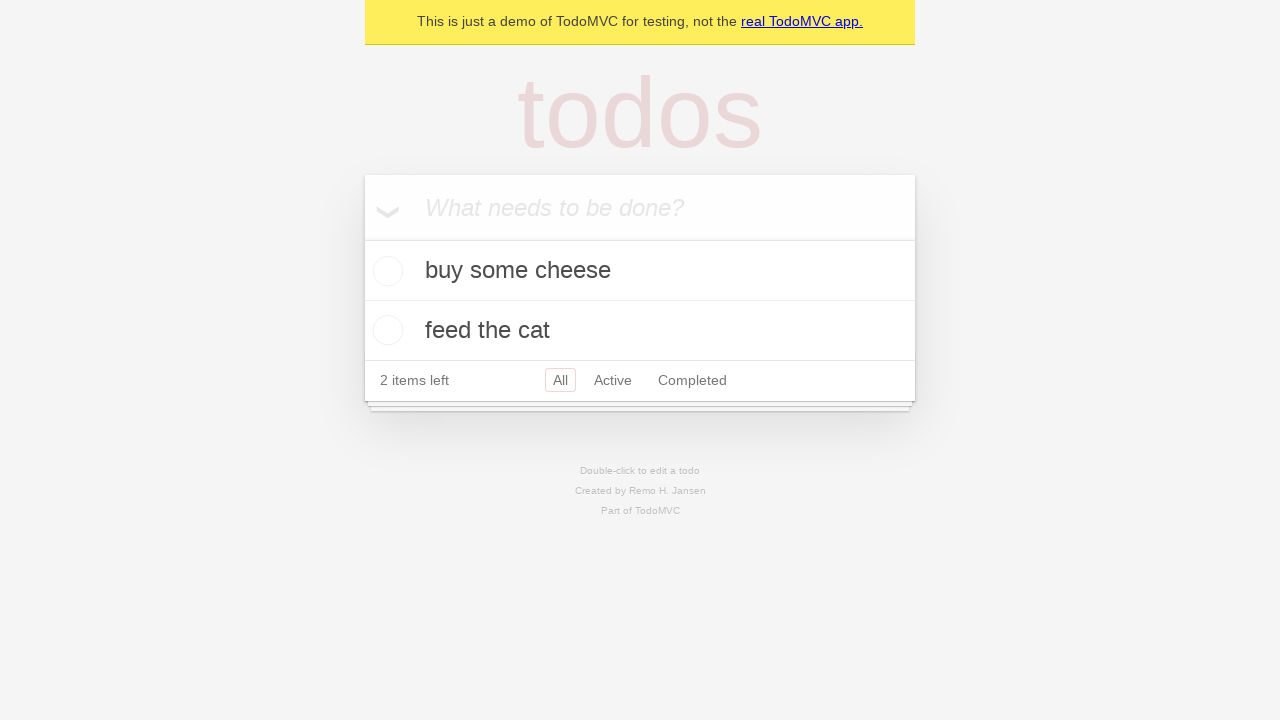

Verified todo counter element is visible after adding second item
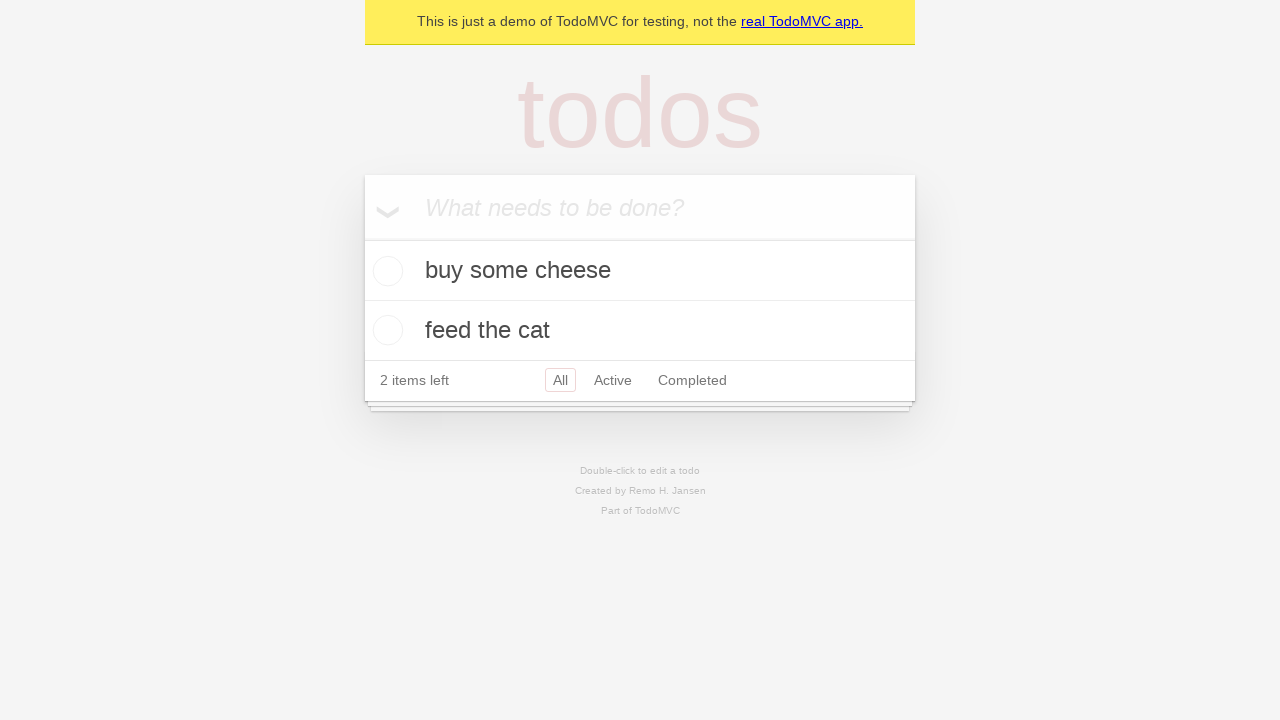

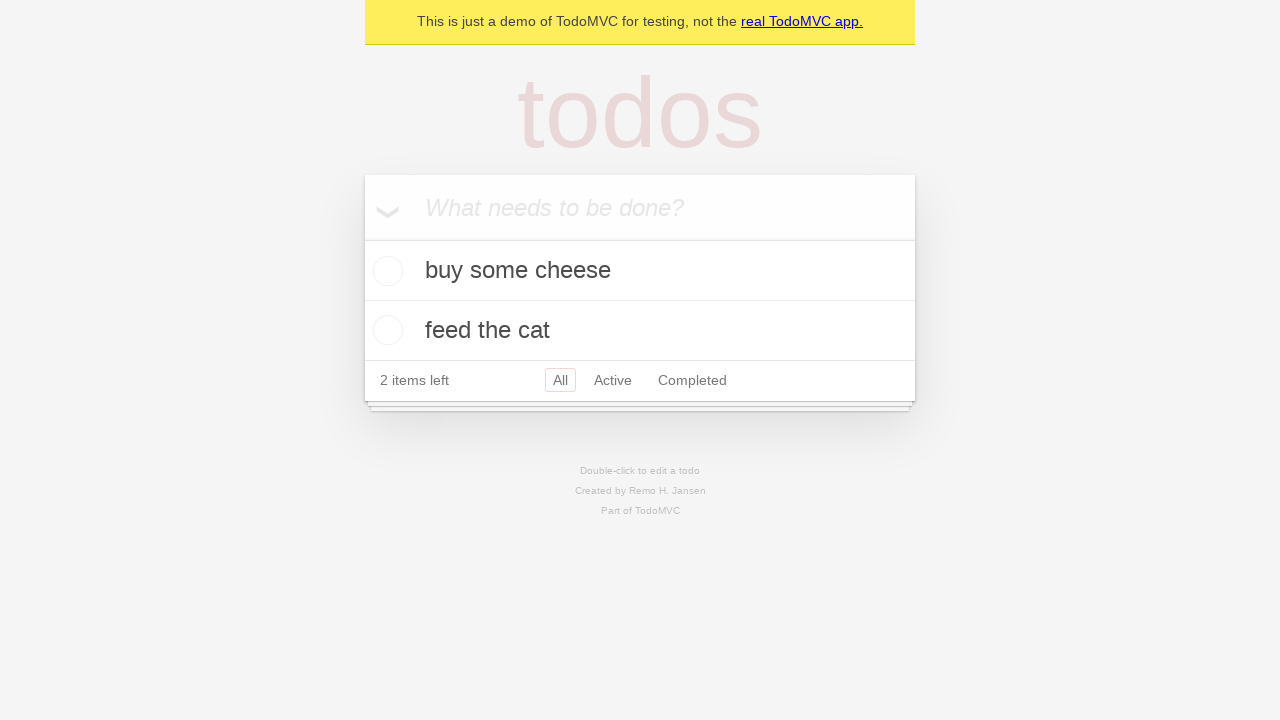